Navigates to an automation practice page and checks for broken links in the footer section by verifying their HTTP response codes

Starting URL: https://rahulshettyacademy.com/AutomationPractice/

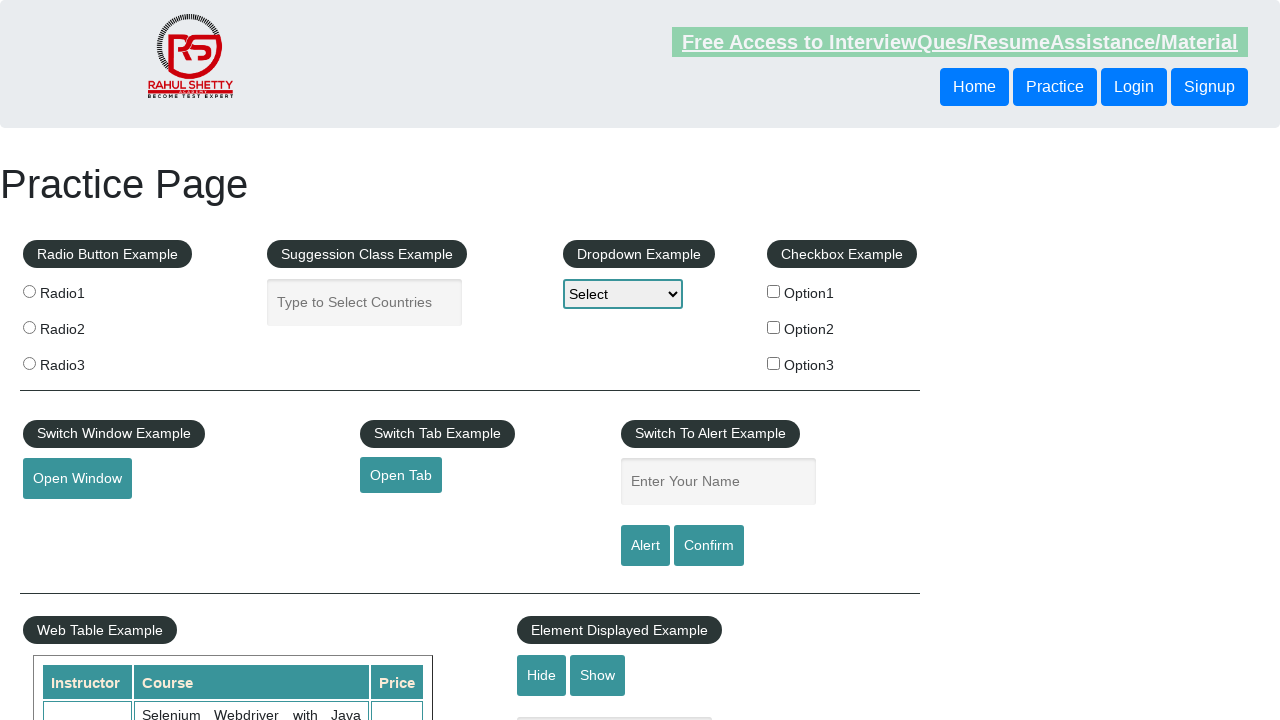

Waited for footer links to load
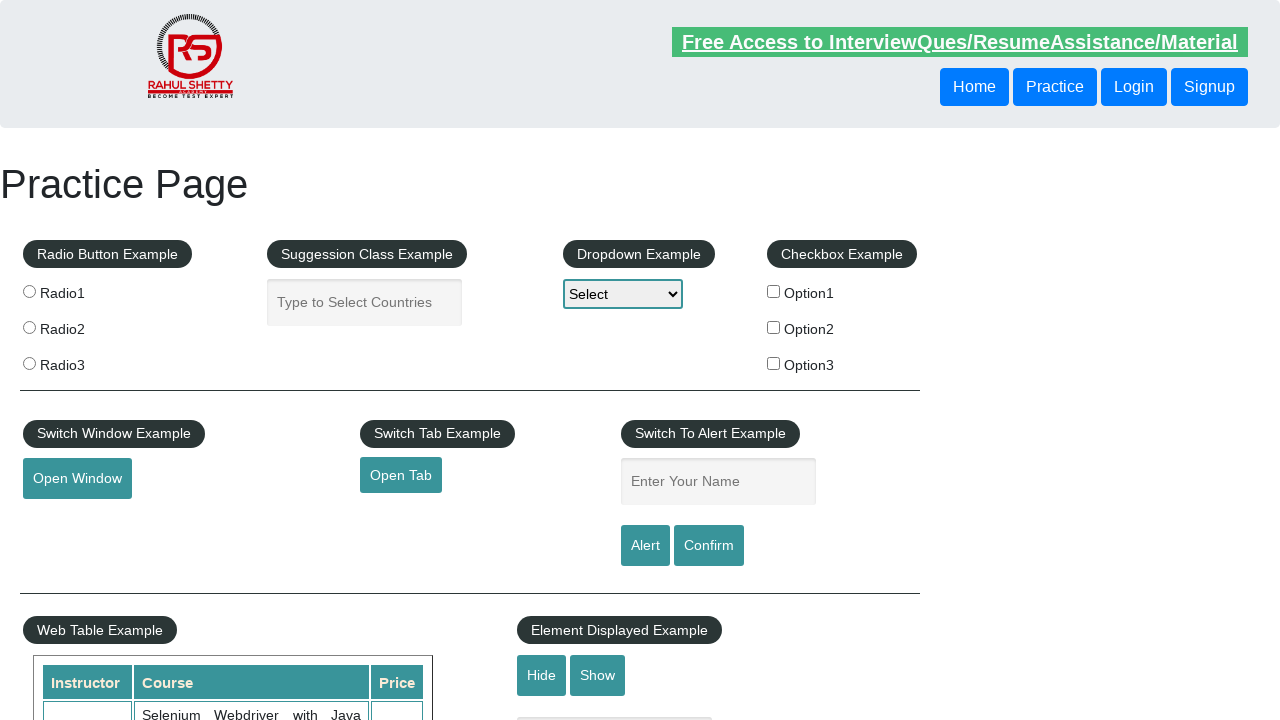

Retrieved all footer links from the page
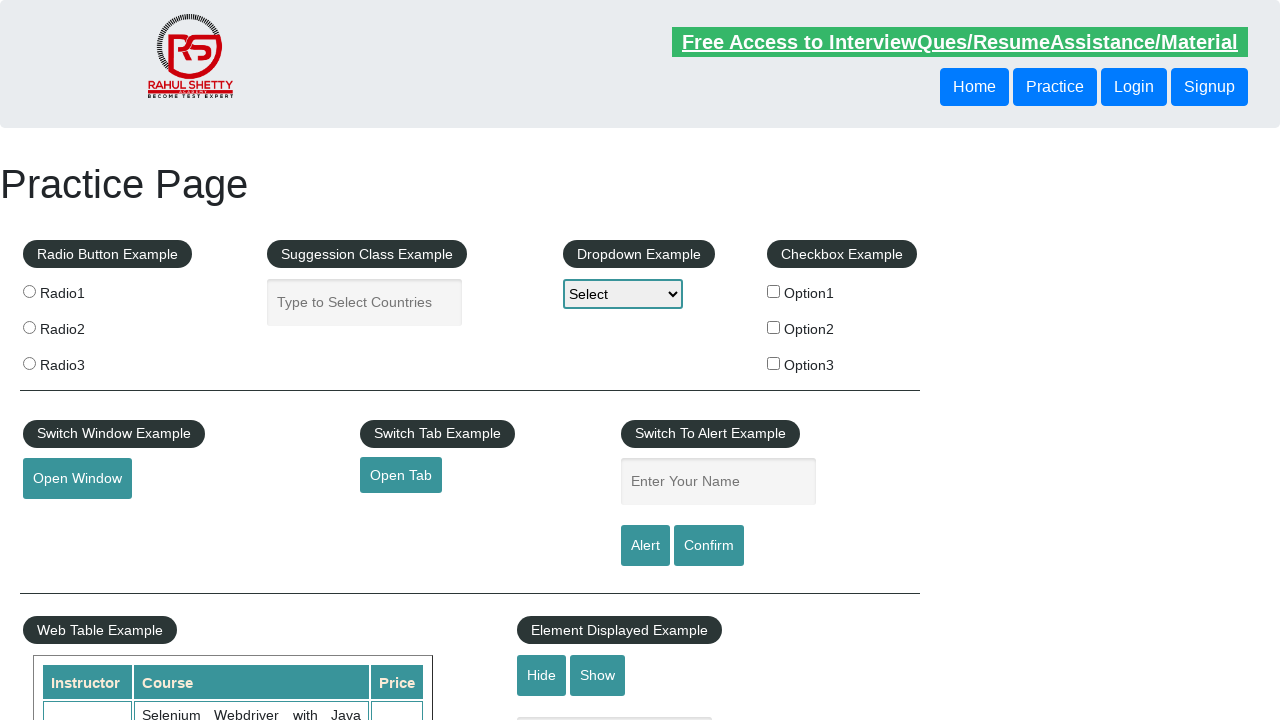

Retrieved href attribute from footer link: #
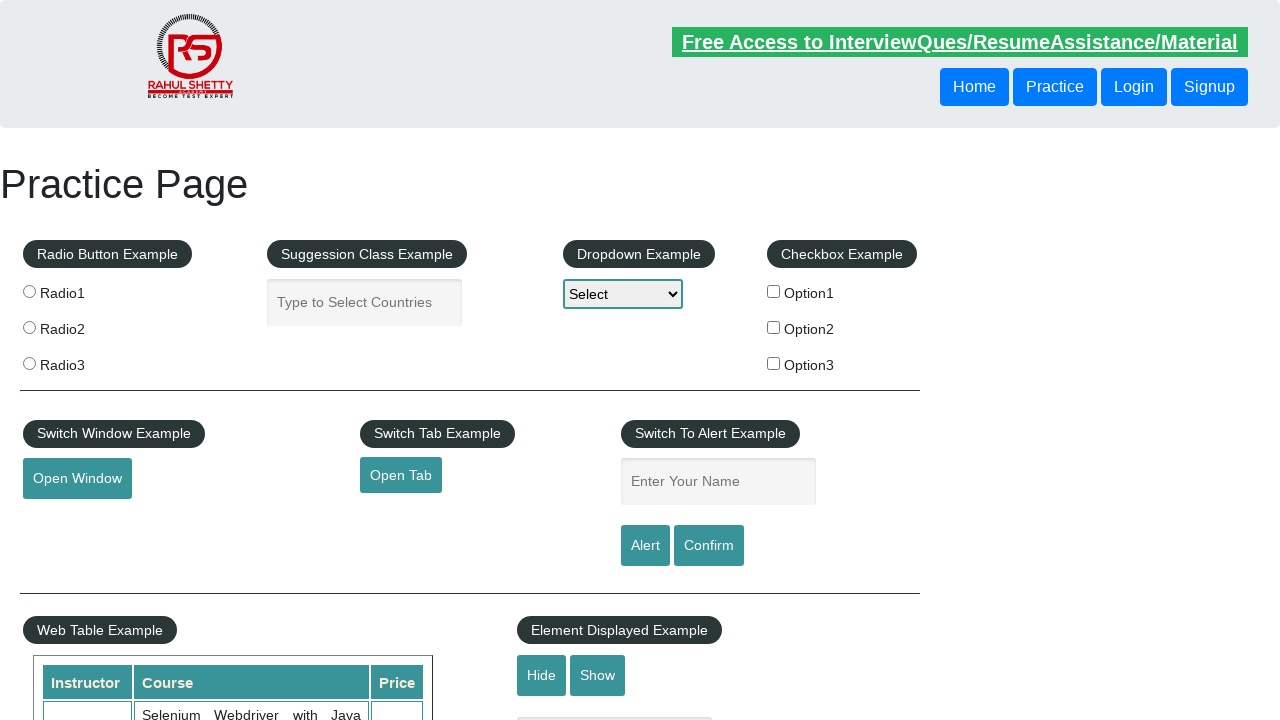

Retrieved href attribute from footer link: http://www.restapitutorial.com/
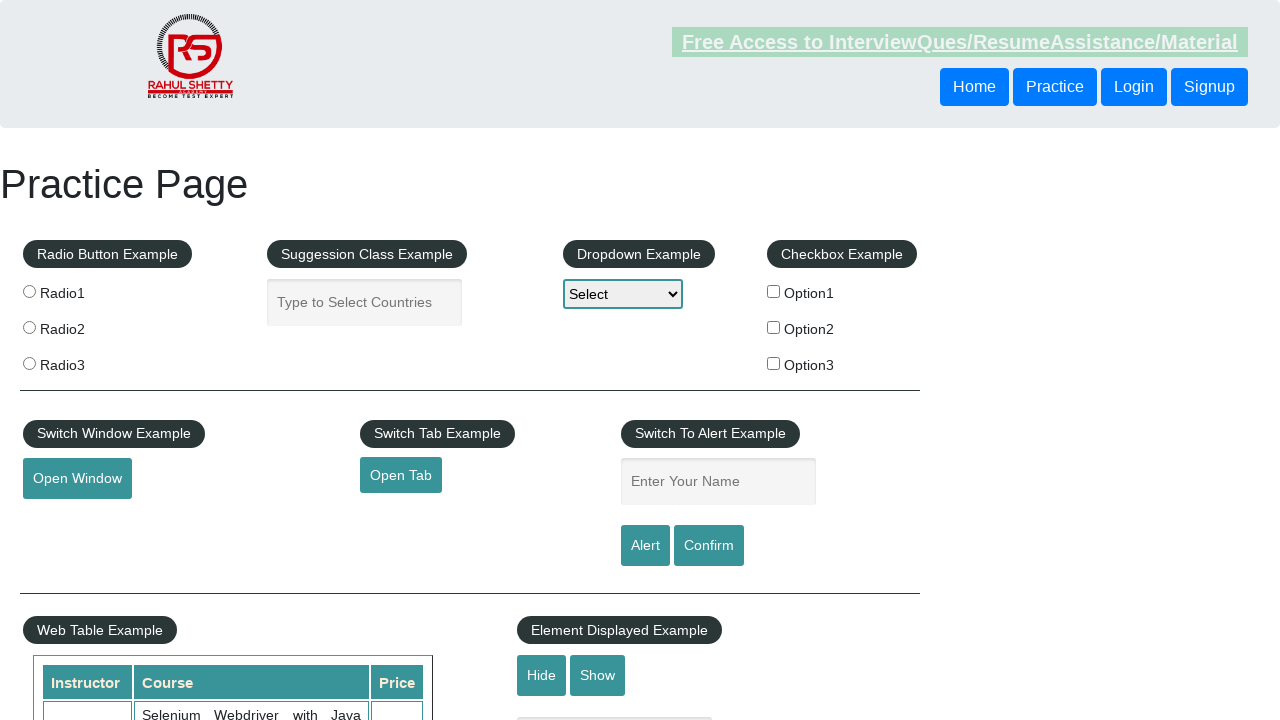

Retrieved href attribute from footer link: https://www.soapui.org/
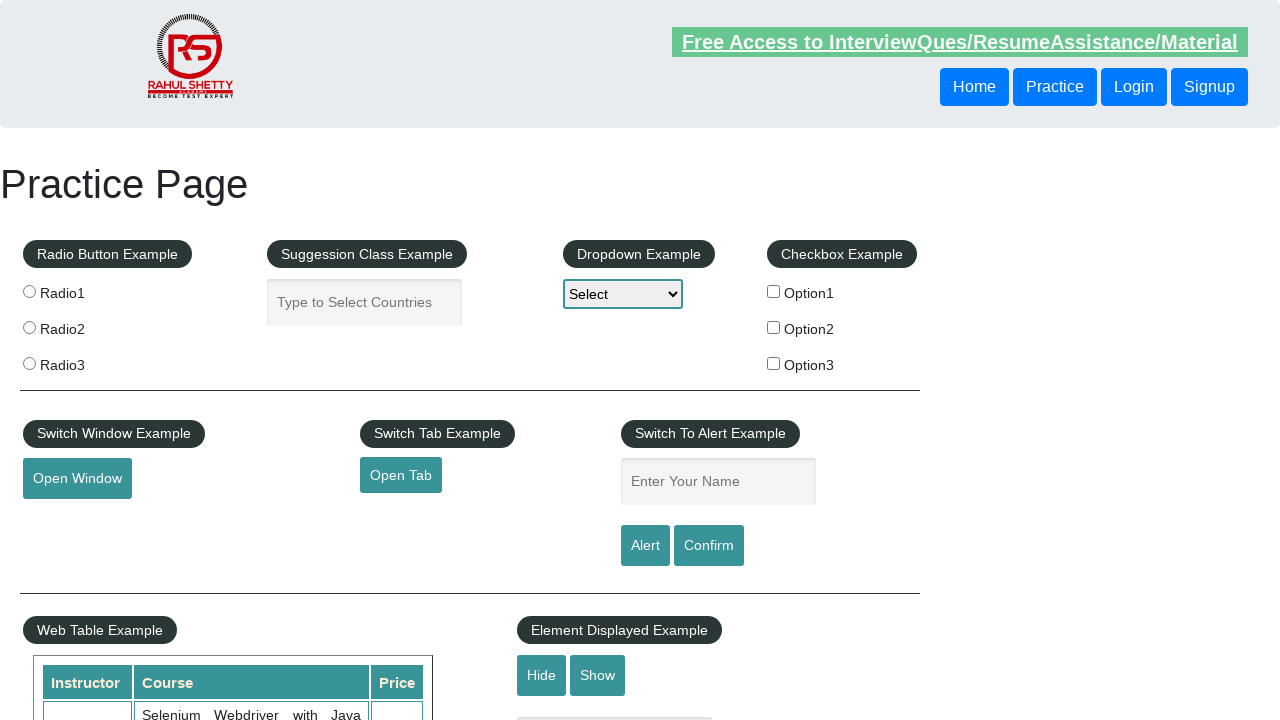

Retrieved href attribute from footer link: https://courses.rahulshettyacademy.com/p/appium-tutorial
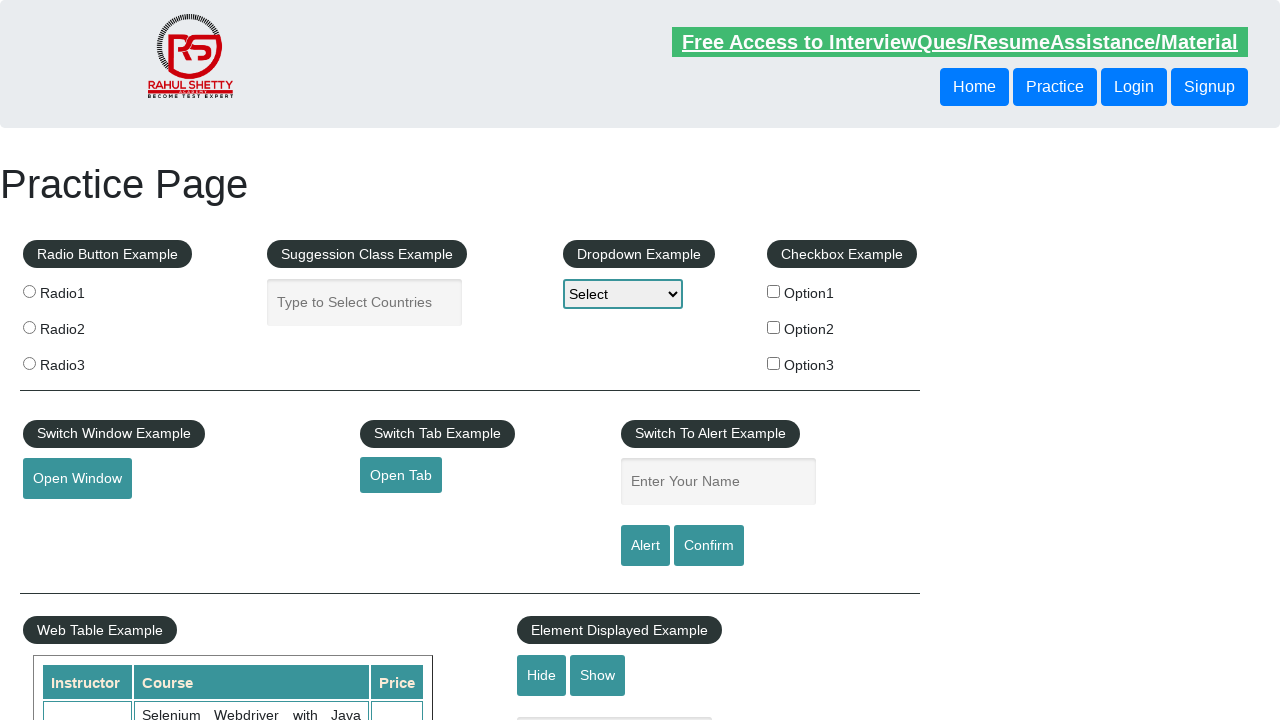

Retrieved href attribute from footer link: https://jmeter.apache.org/
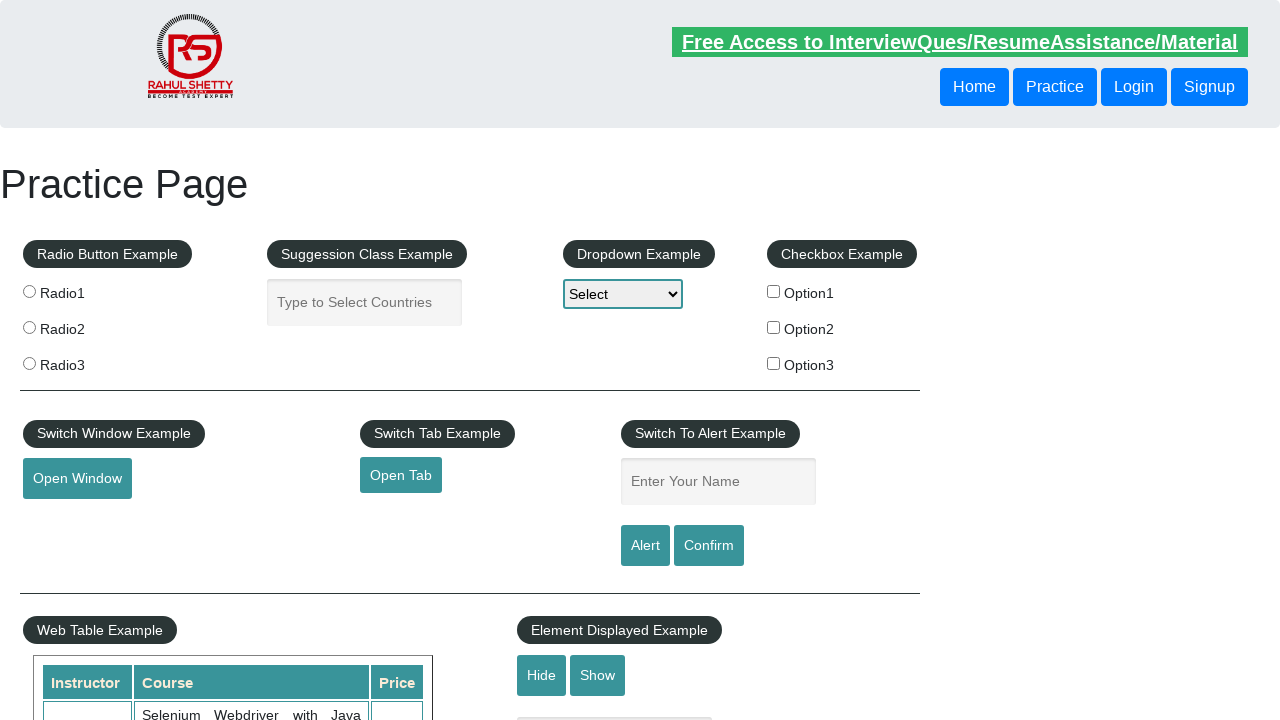

Retrieved href attribute from footer link: #
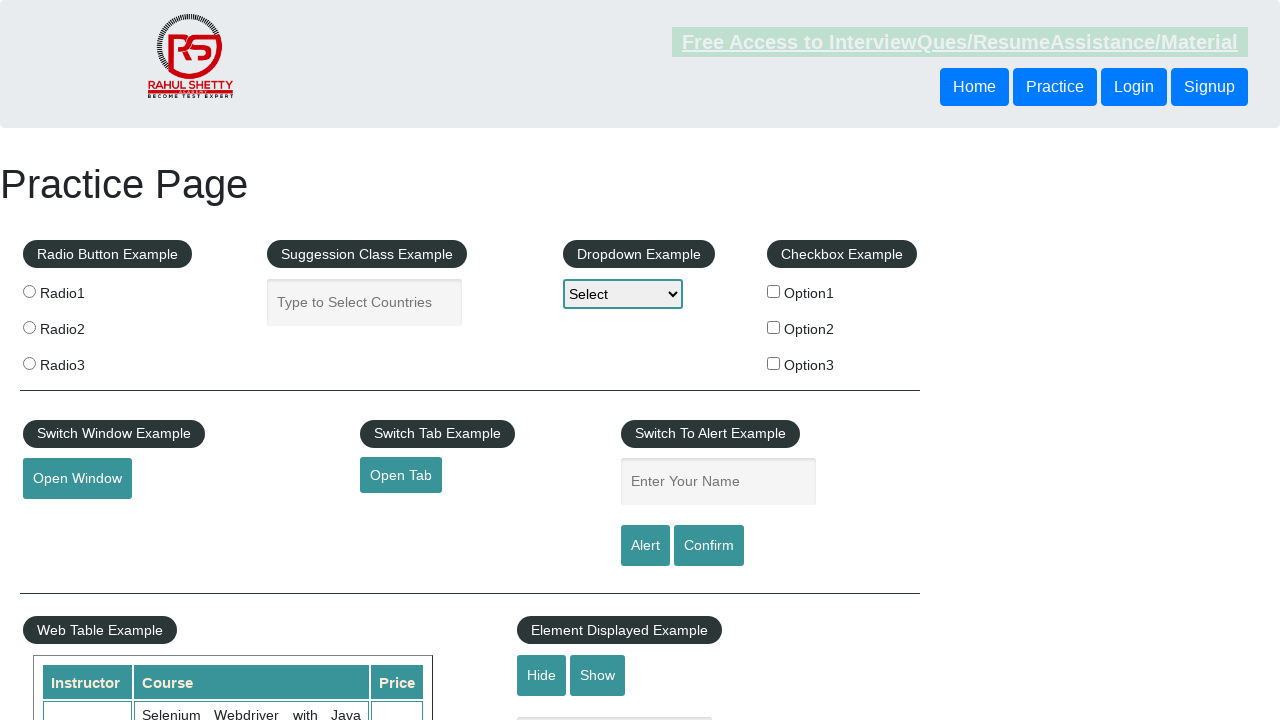

Retrieved href attribute from footer link: https://rahulshettyacademy.com/brokenlink
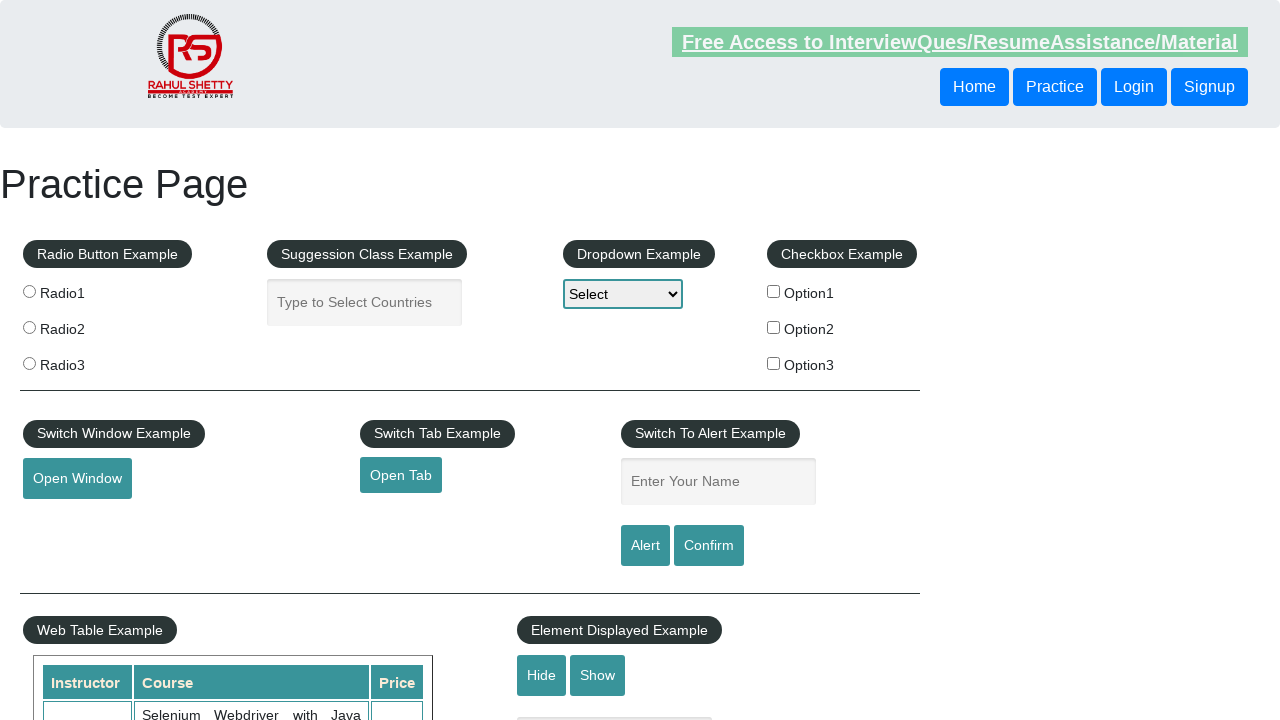

Retrieved href attribute from footer link: #
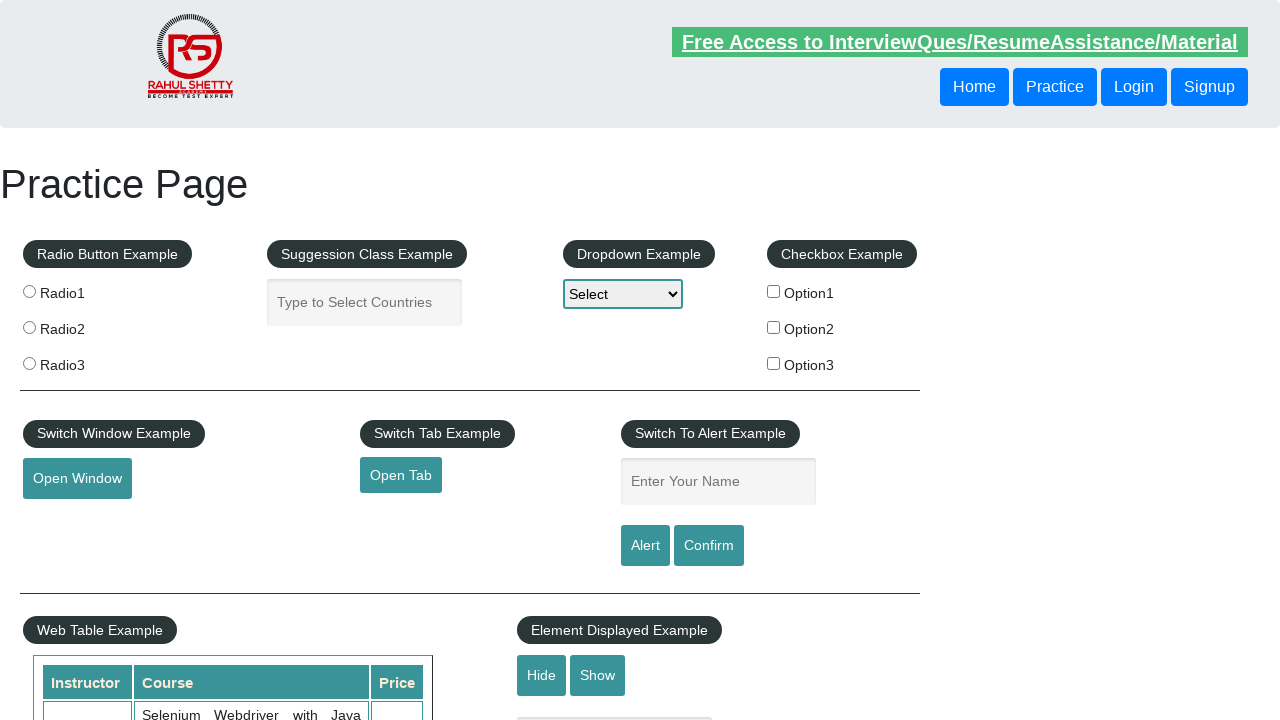

Retrieved href attribute from footer link: #
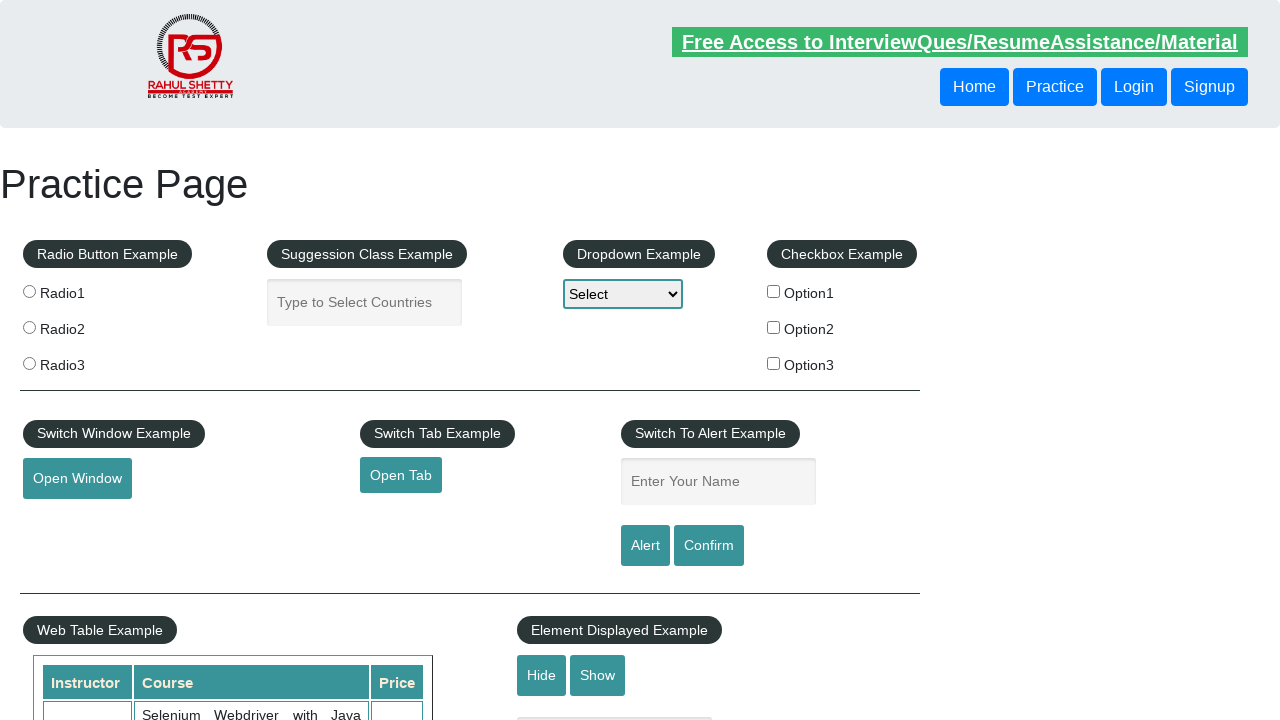

Retrieved href attribute from footer link: #
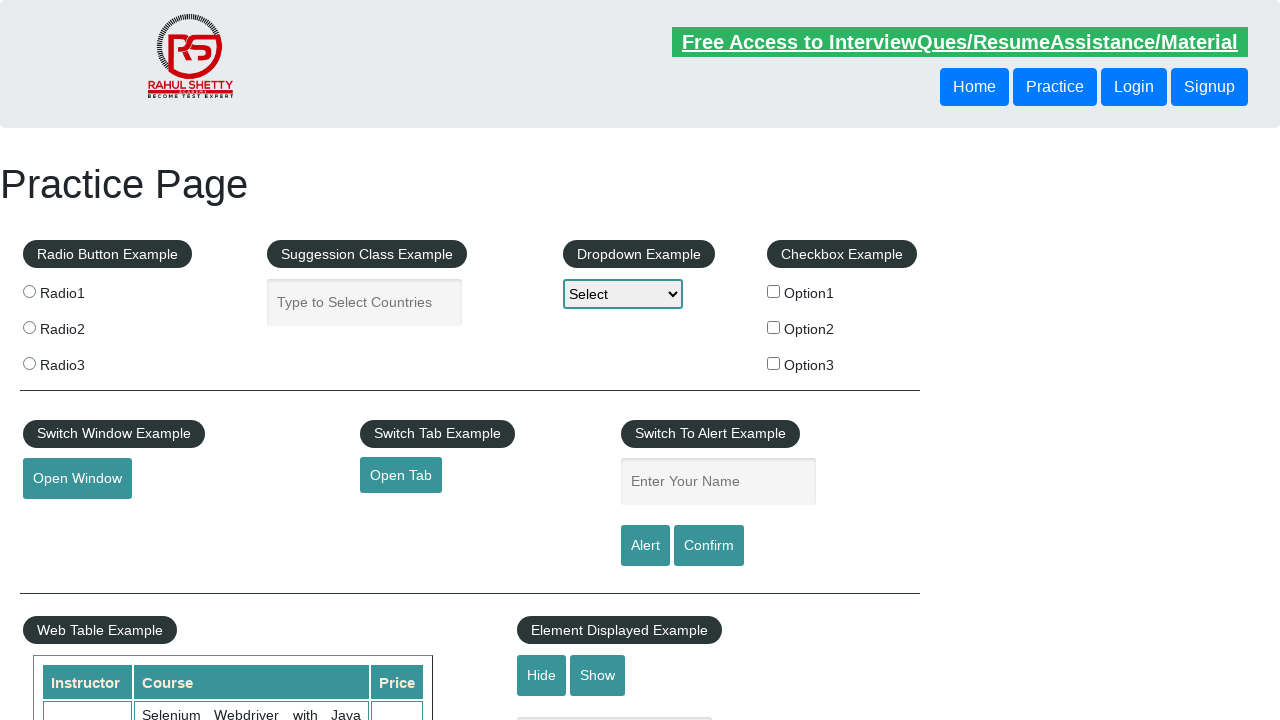

Retrieved href attribute from footer link: #
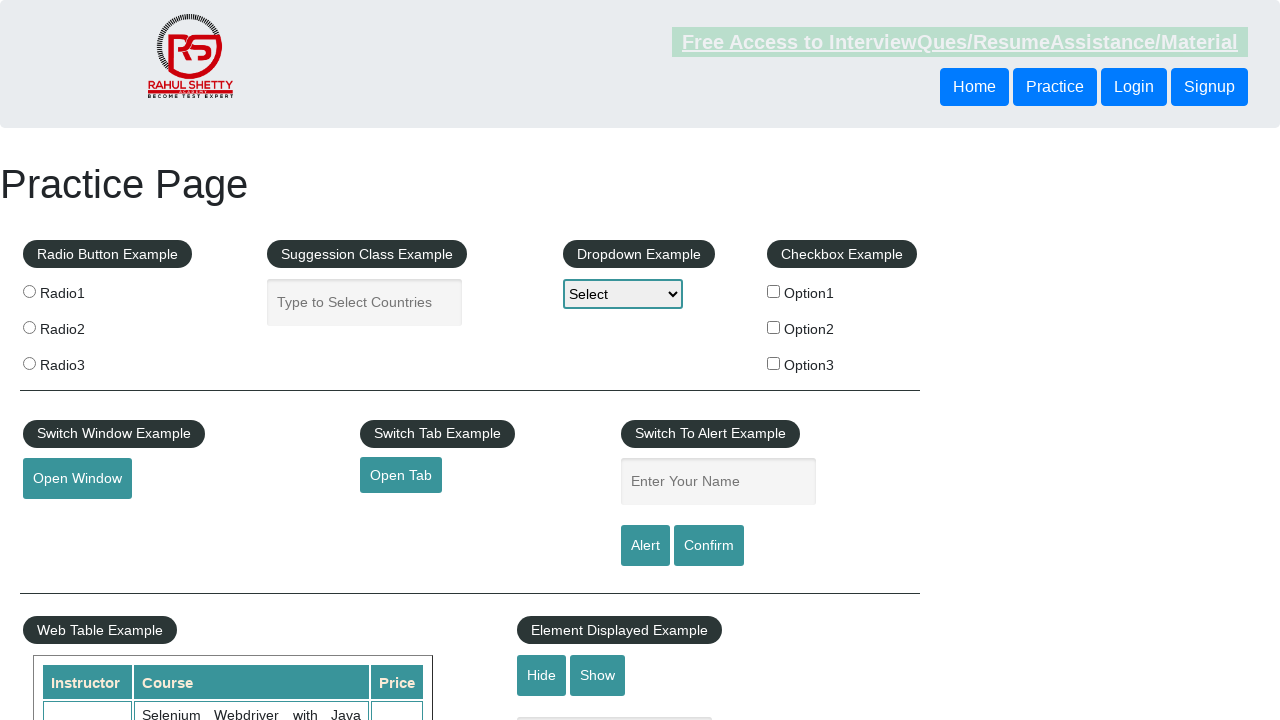

Retrieved href attribute from footer link: #
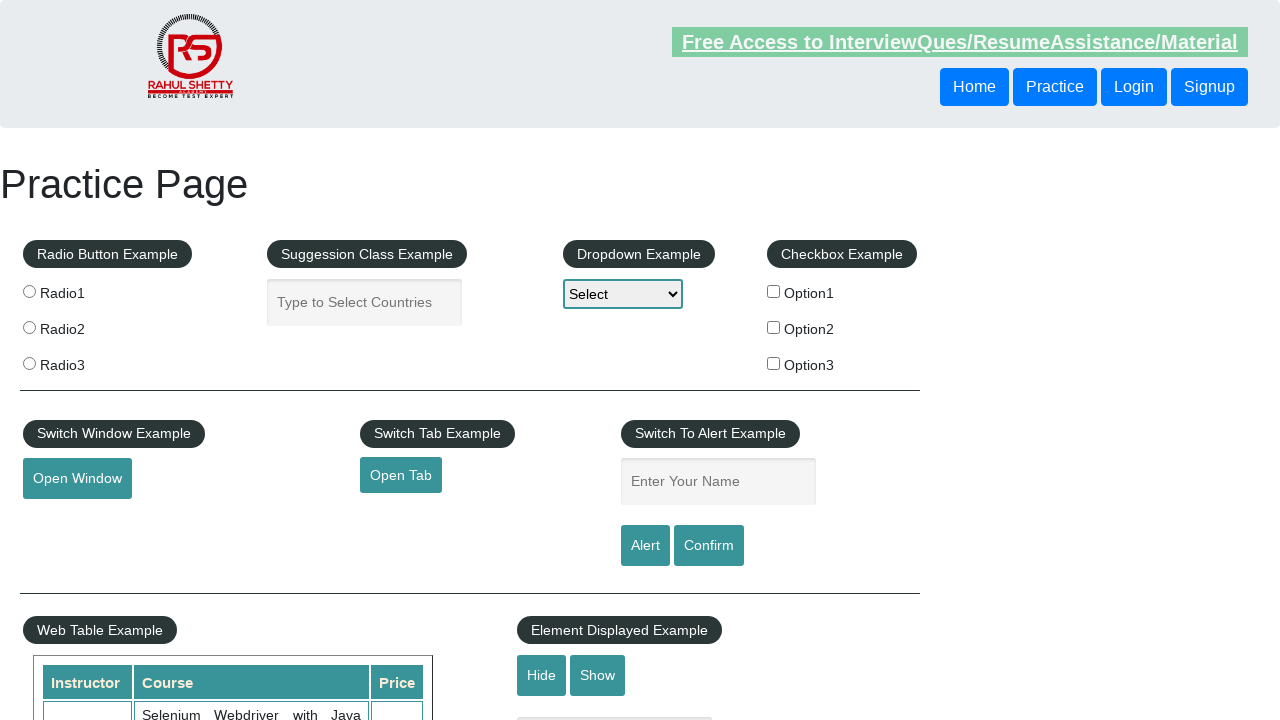

Retrieved href attribute from footer link: #
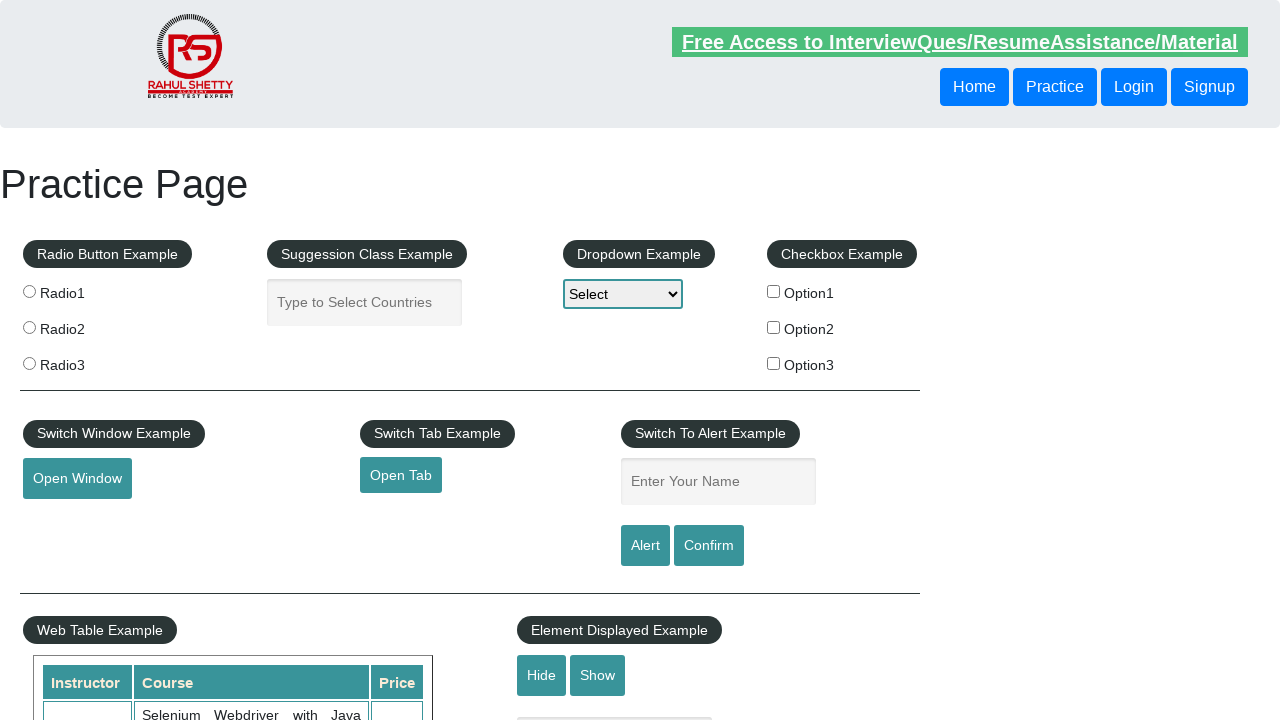

Retrieved href attribute from footer link: #
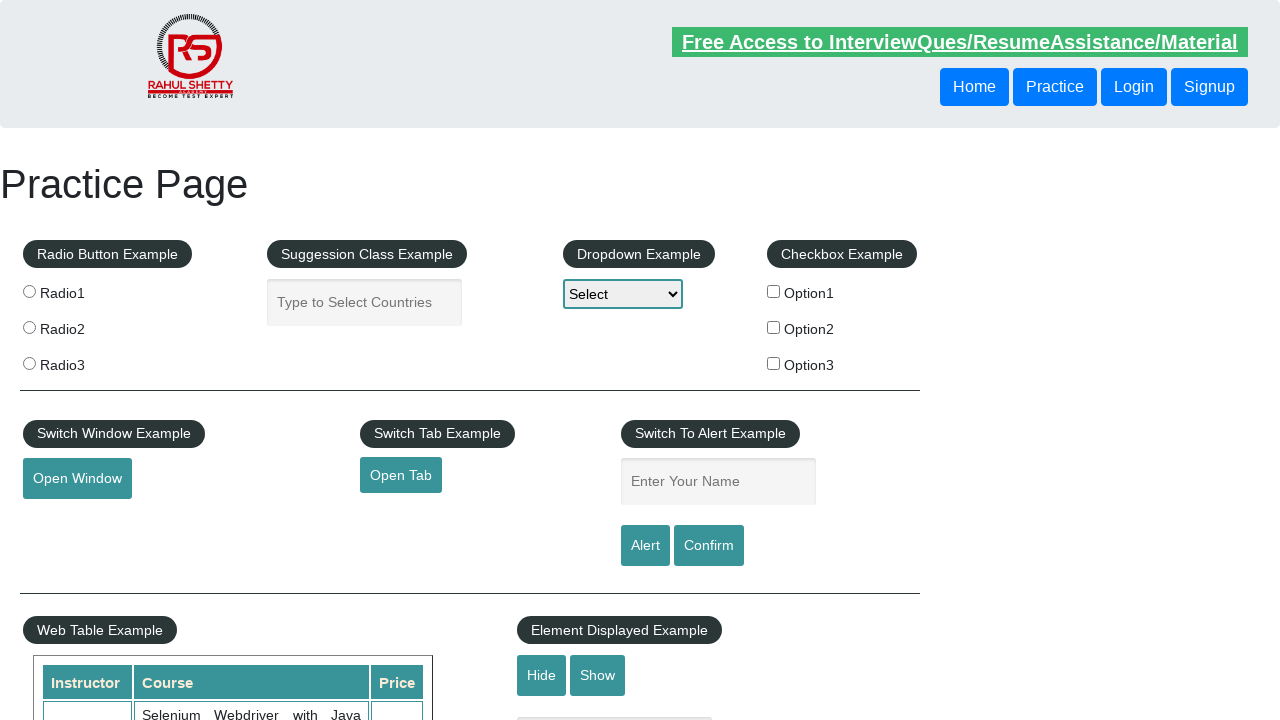

Retrieved href attribute from footer link: #
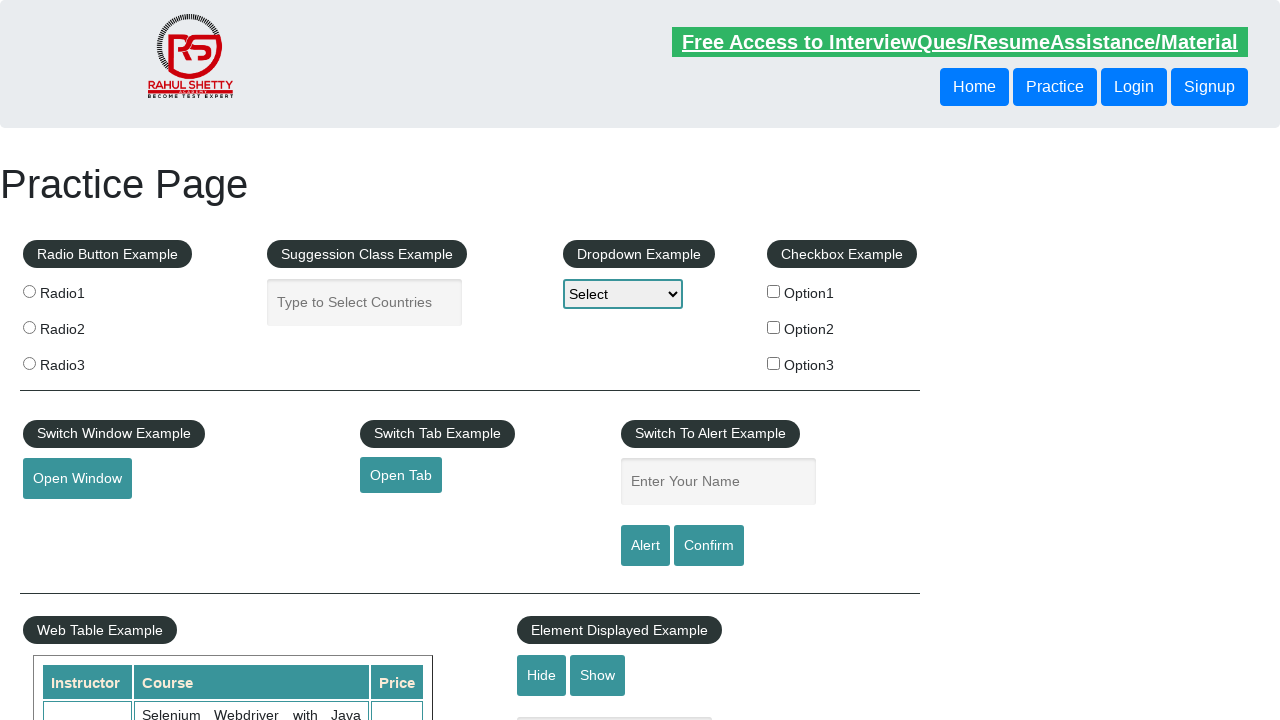

Retrieved href attribute from footer link: #
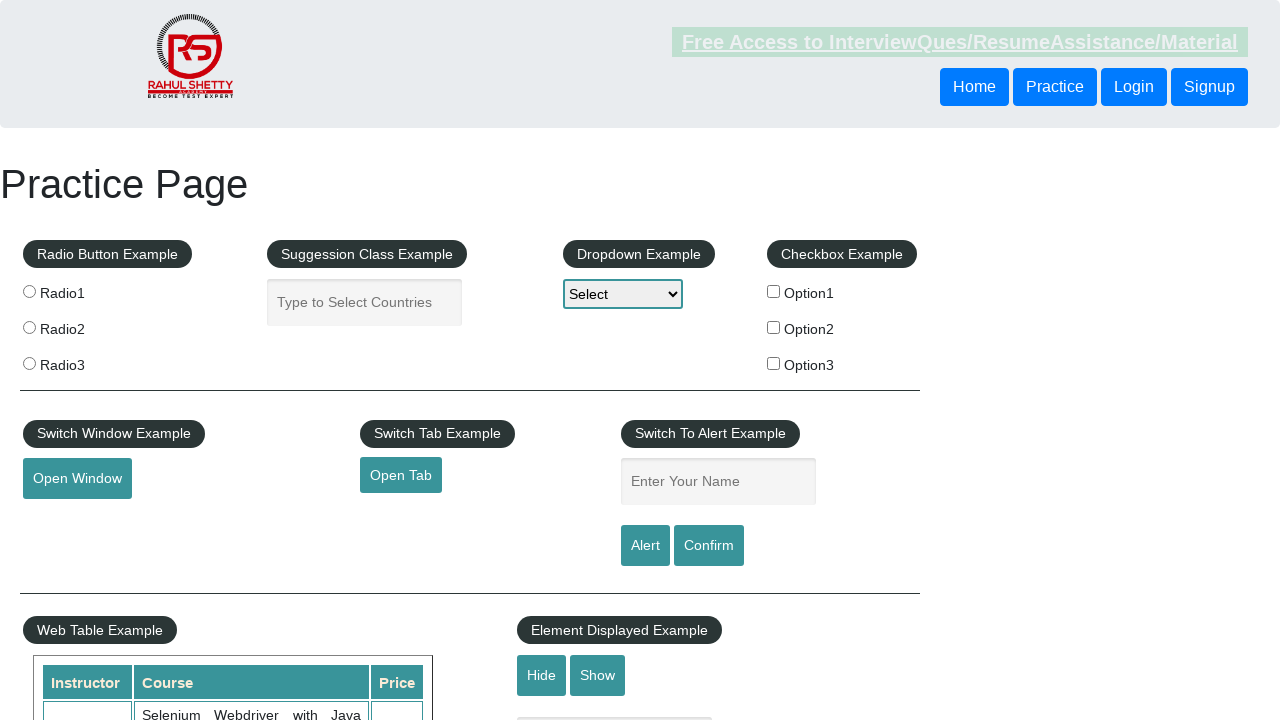

Retrieved href attribute from footer link: #
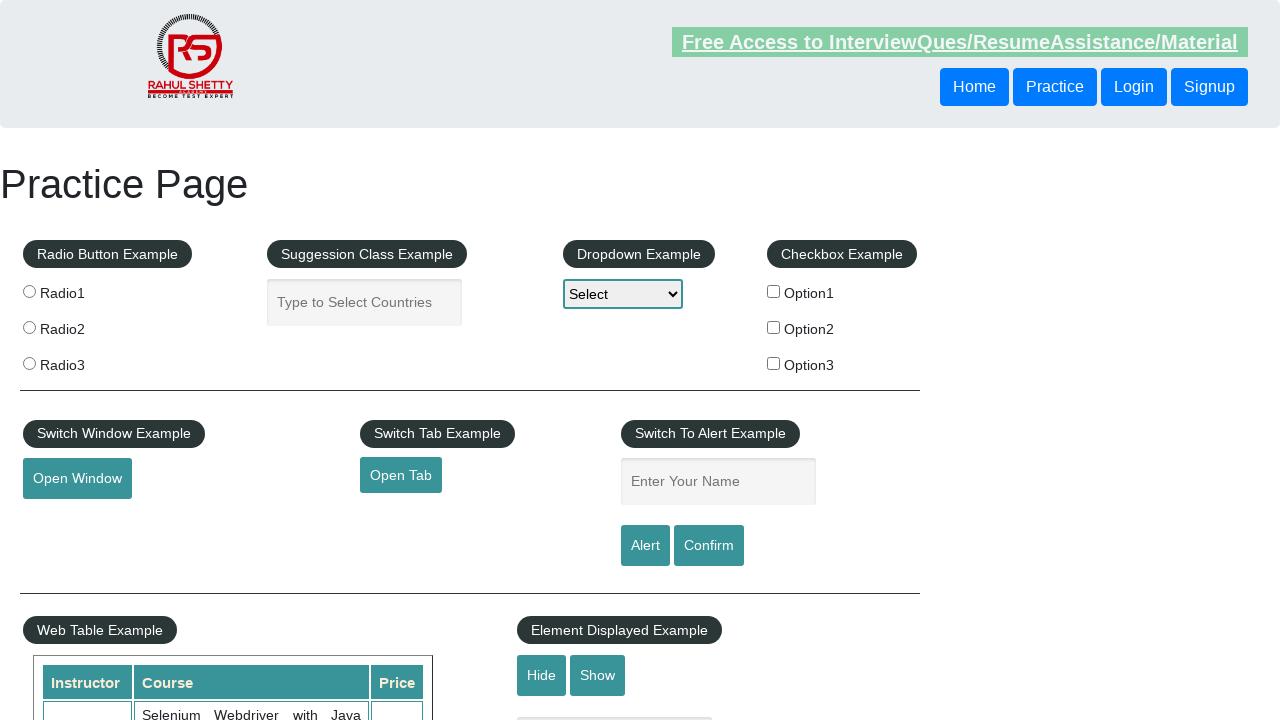

Retrieved href attribute from footer link: #
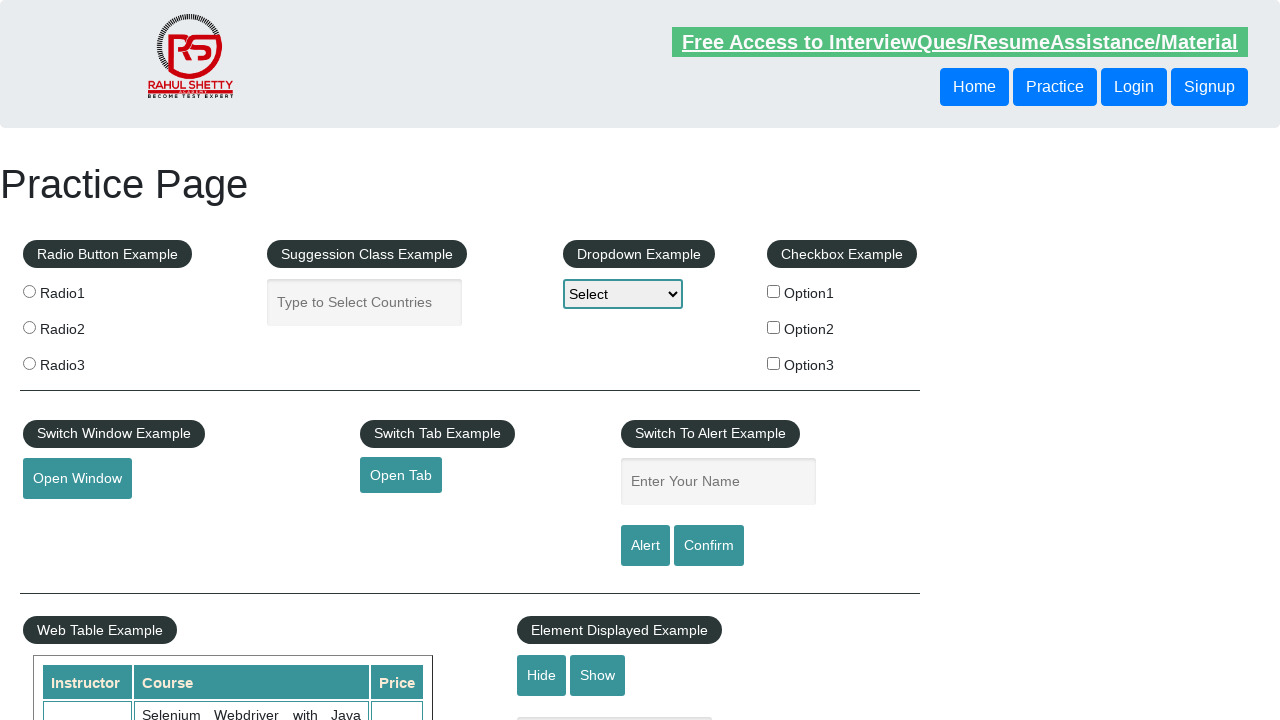

Retrieved href attribute from footer link: #
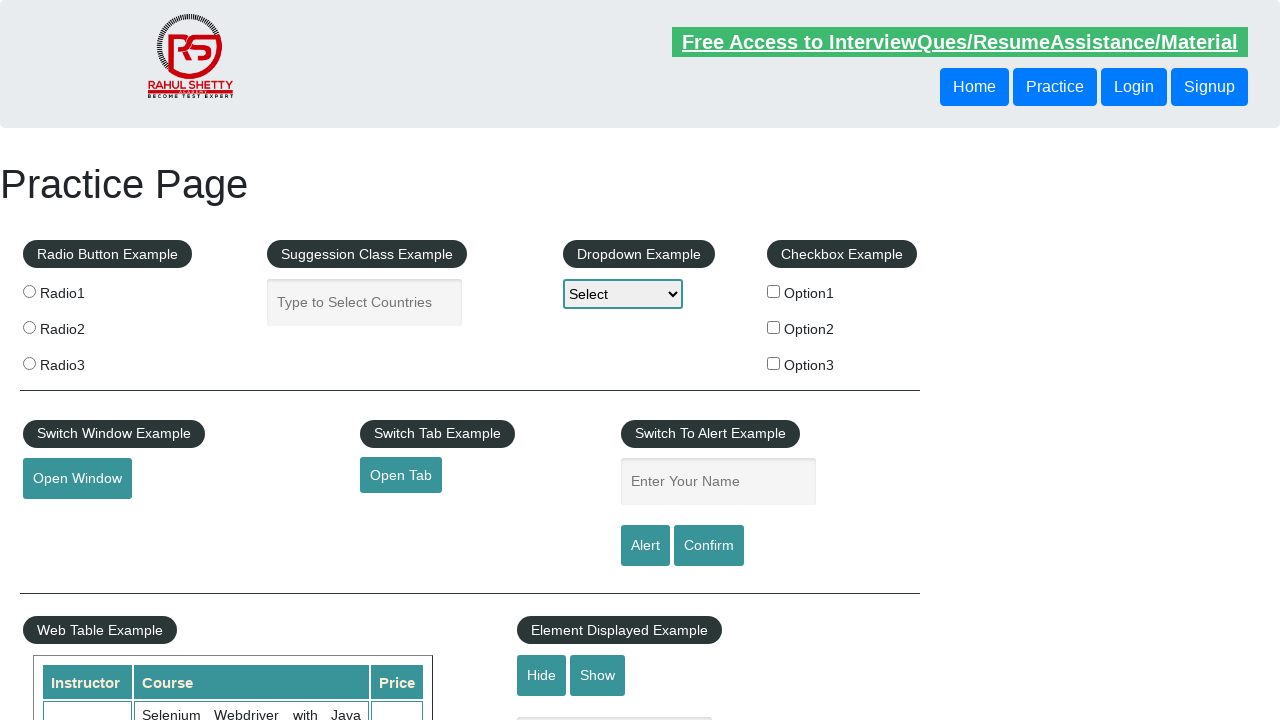

Retrieved href attribute from footer link: #
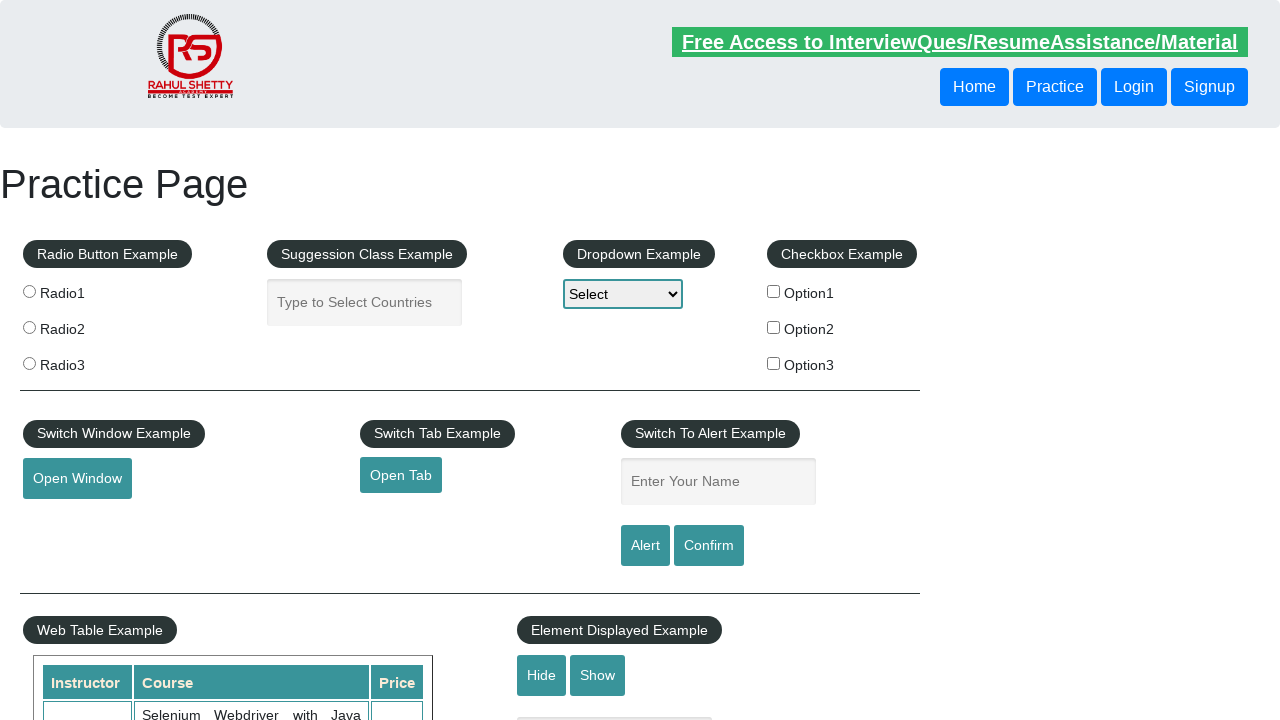

Verified 'Broken Link' element exists on the page
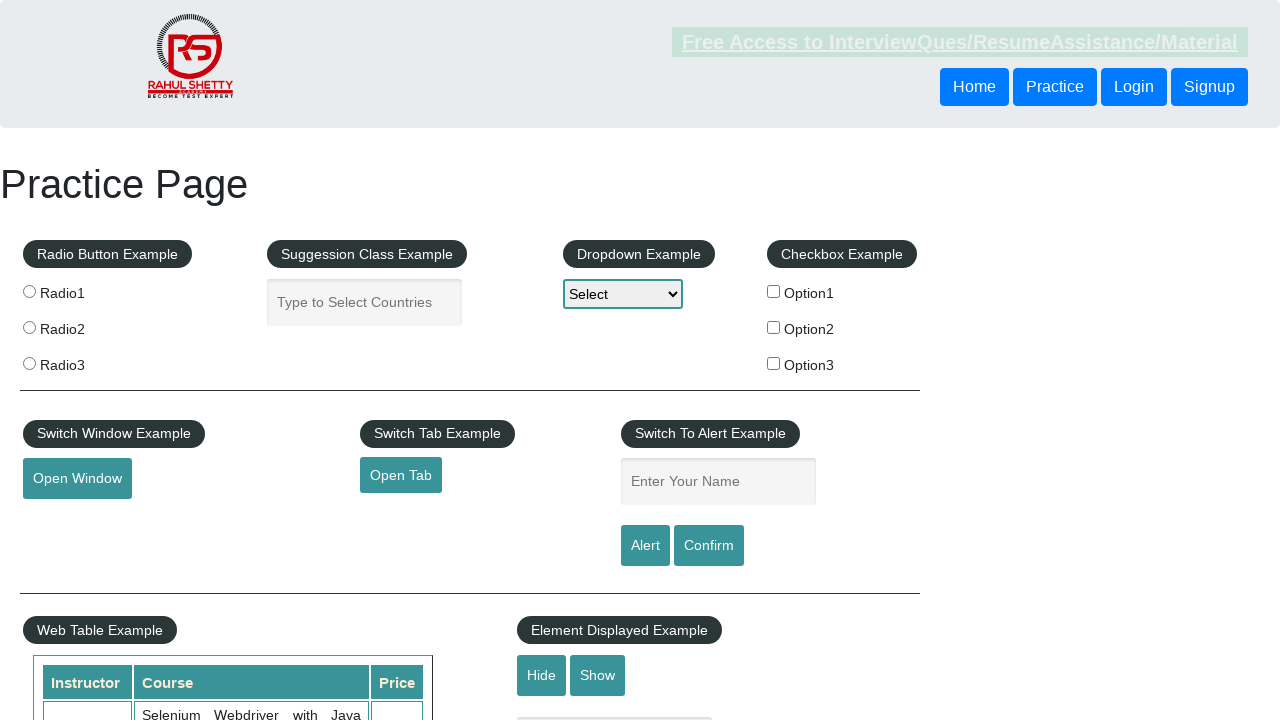

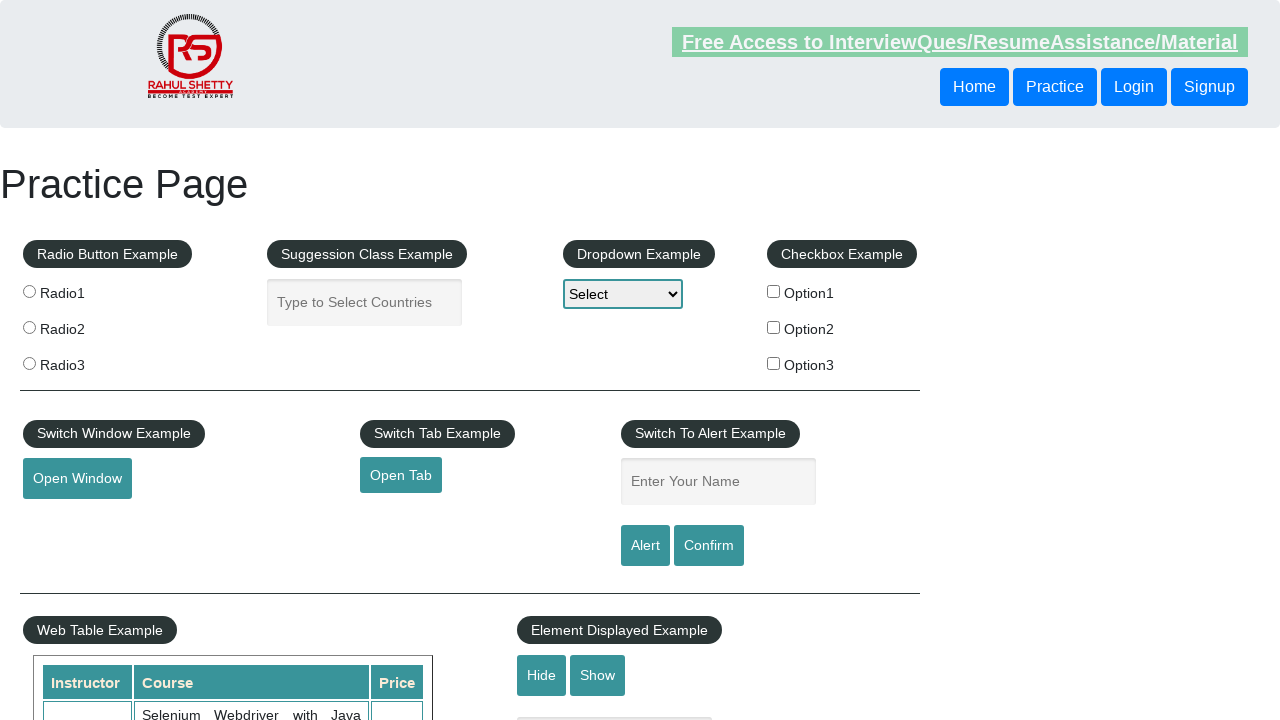